Tests JavaScript alert handling by clicking a button that triggers an alert, accepting the alert, and verifying the result message is displayed on the page.

Starting URL: http://the-internet.herokuapp.com/javascript_alerts

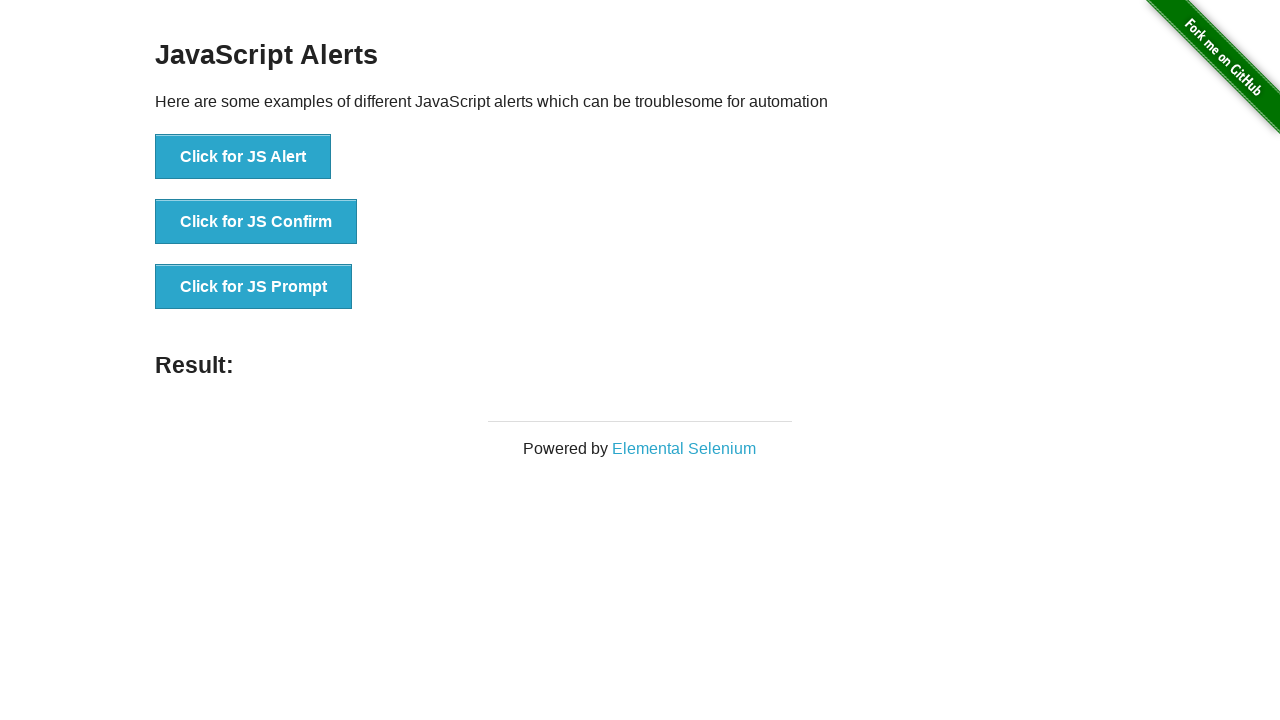

Clicked the first button to trigger JavaScript alert at (243, 157) on ul > li:nth-child(1) > button
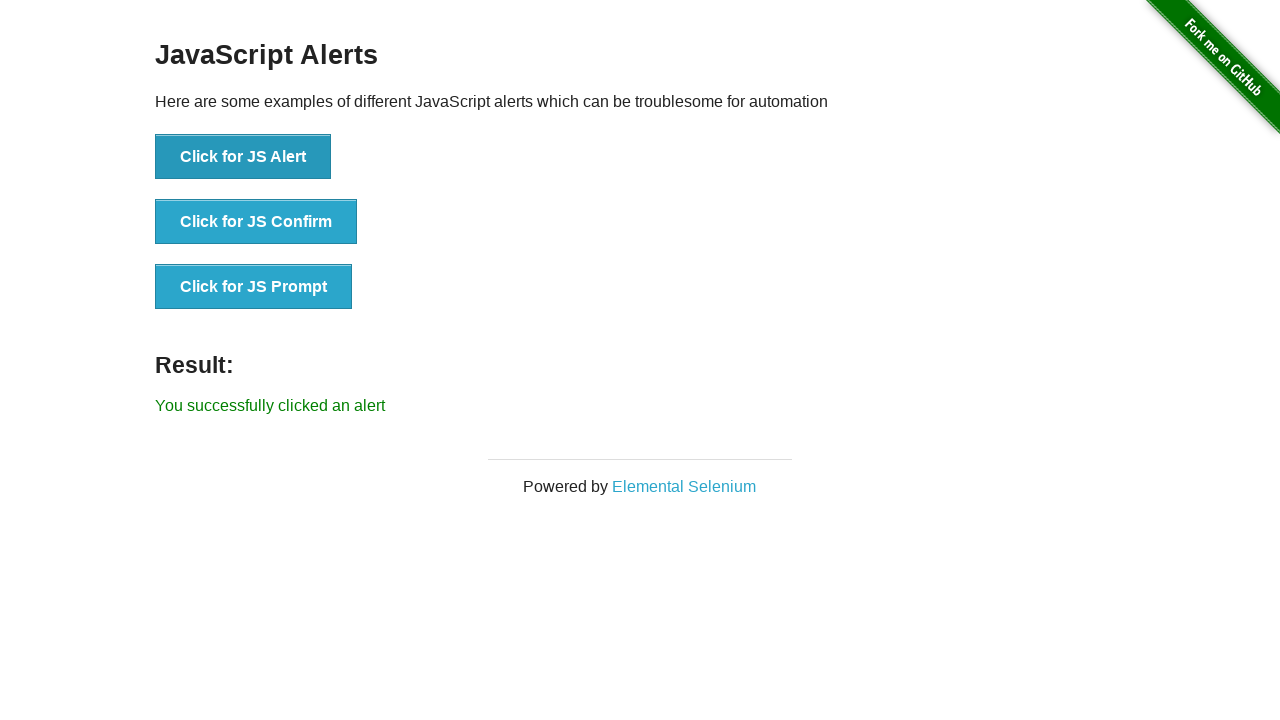

Set up dialog handler to accept alerts
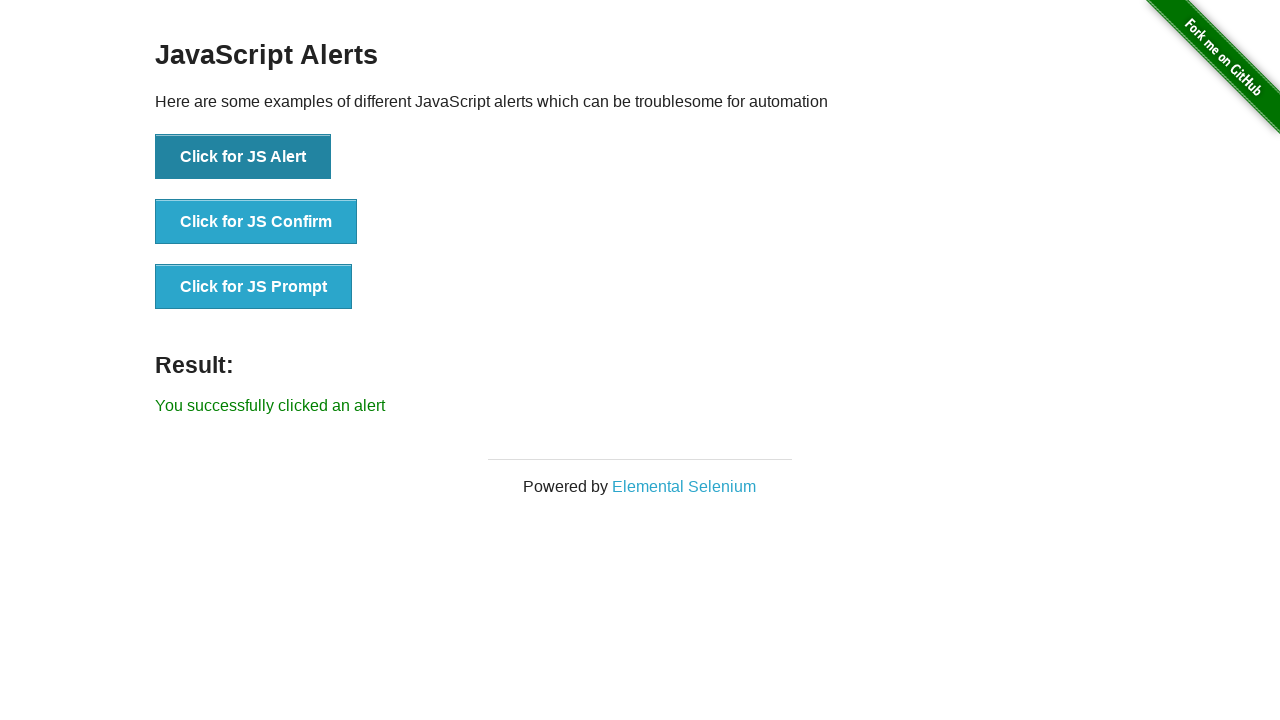

Result message element loaded
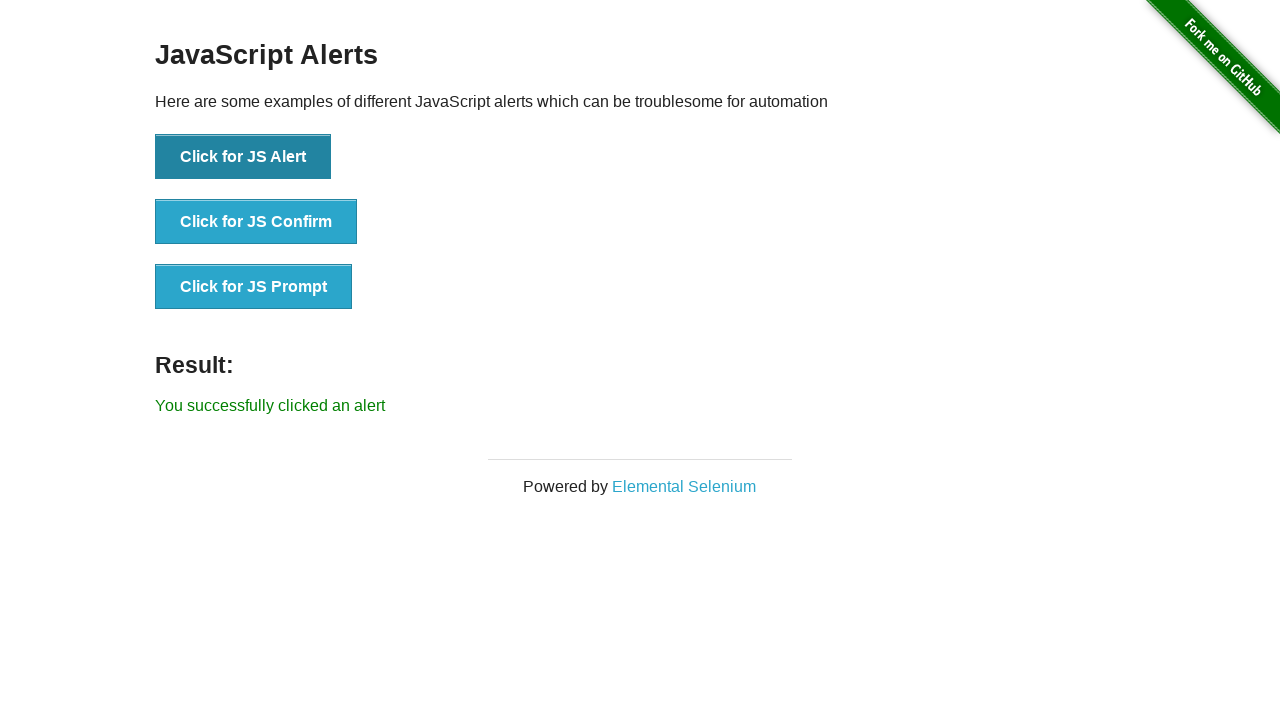

Retrieved result message text
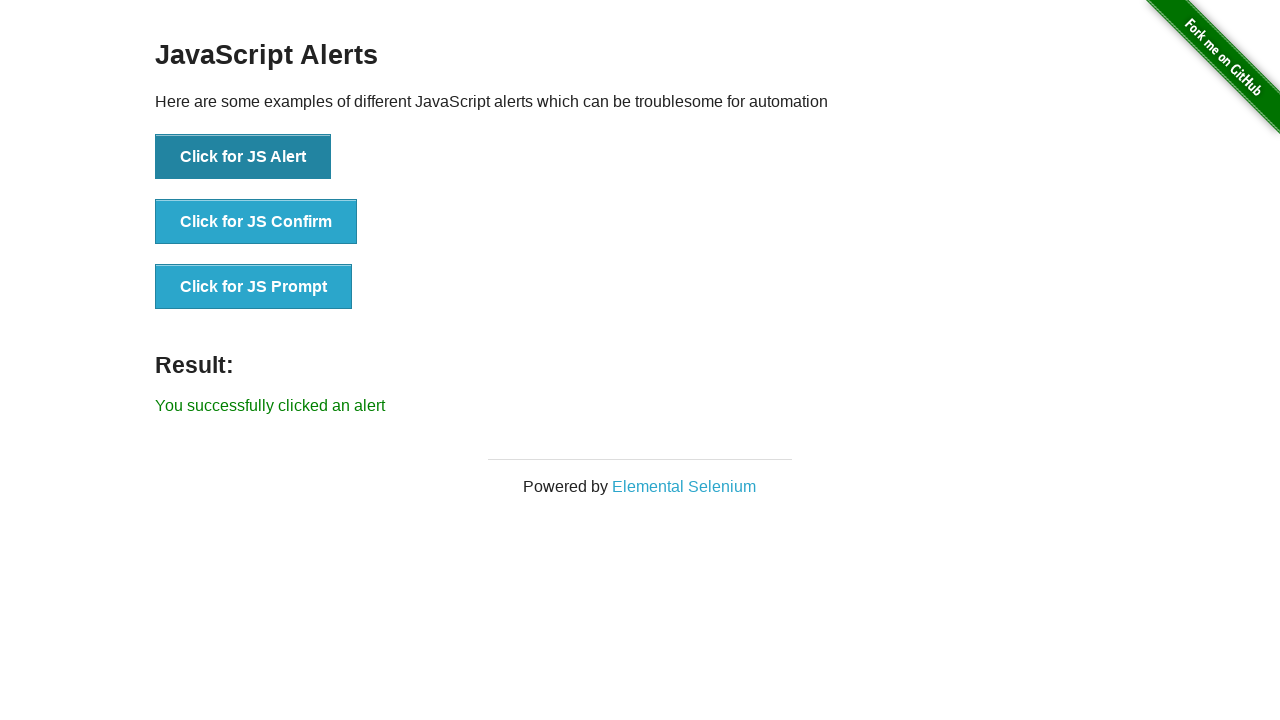

Verified result message is 'You successfully clicked an alert'
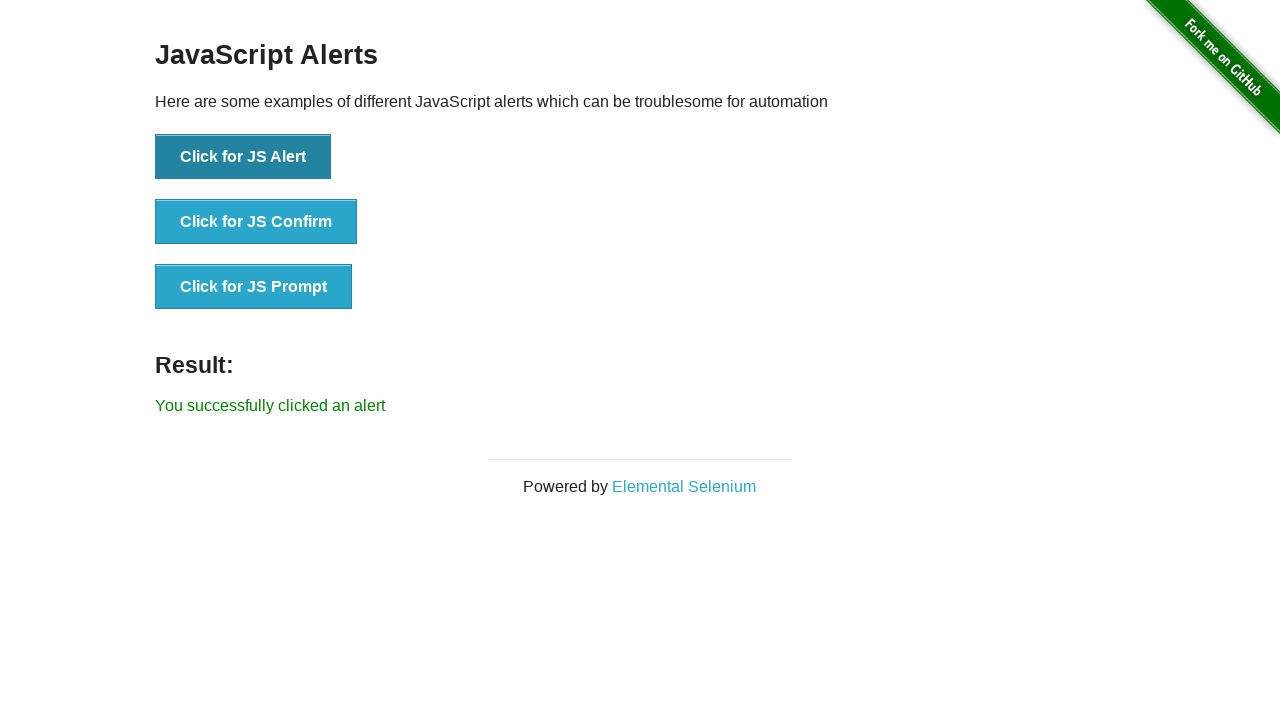

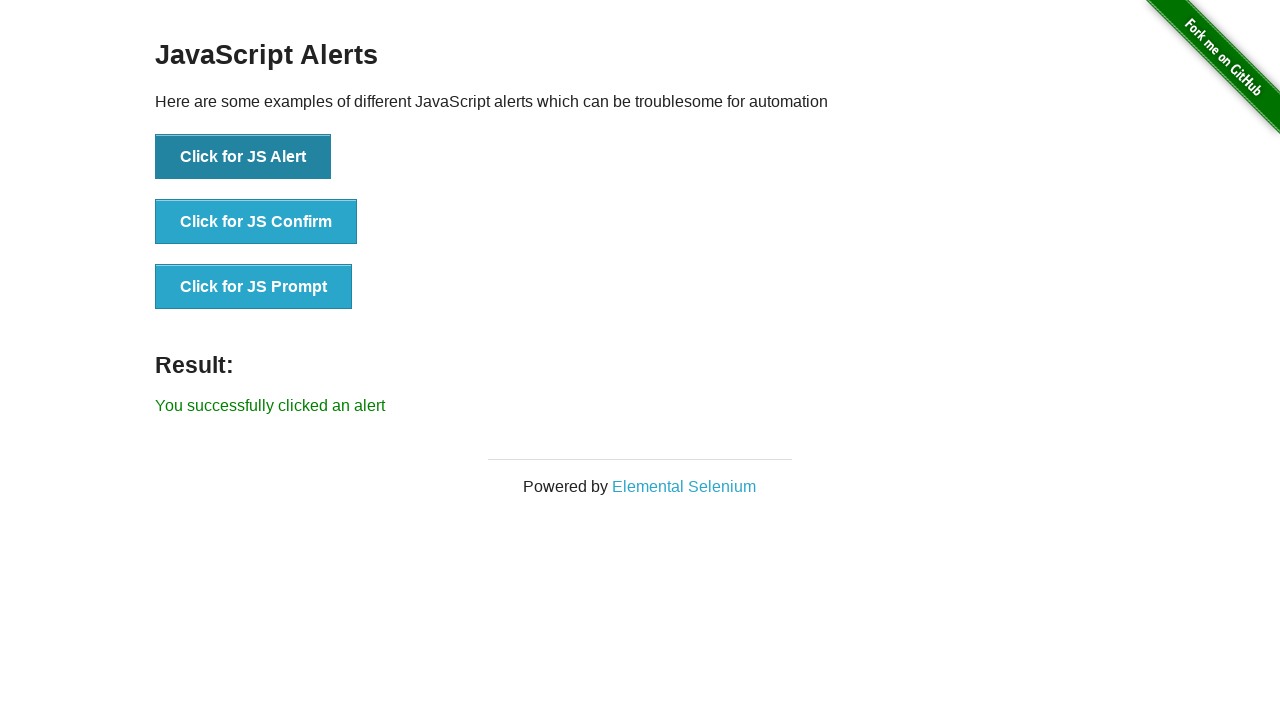